Tests YouTube search functionality by entering a search query and clicking the search button

Starting URL: https://www.youtube.com/

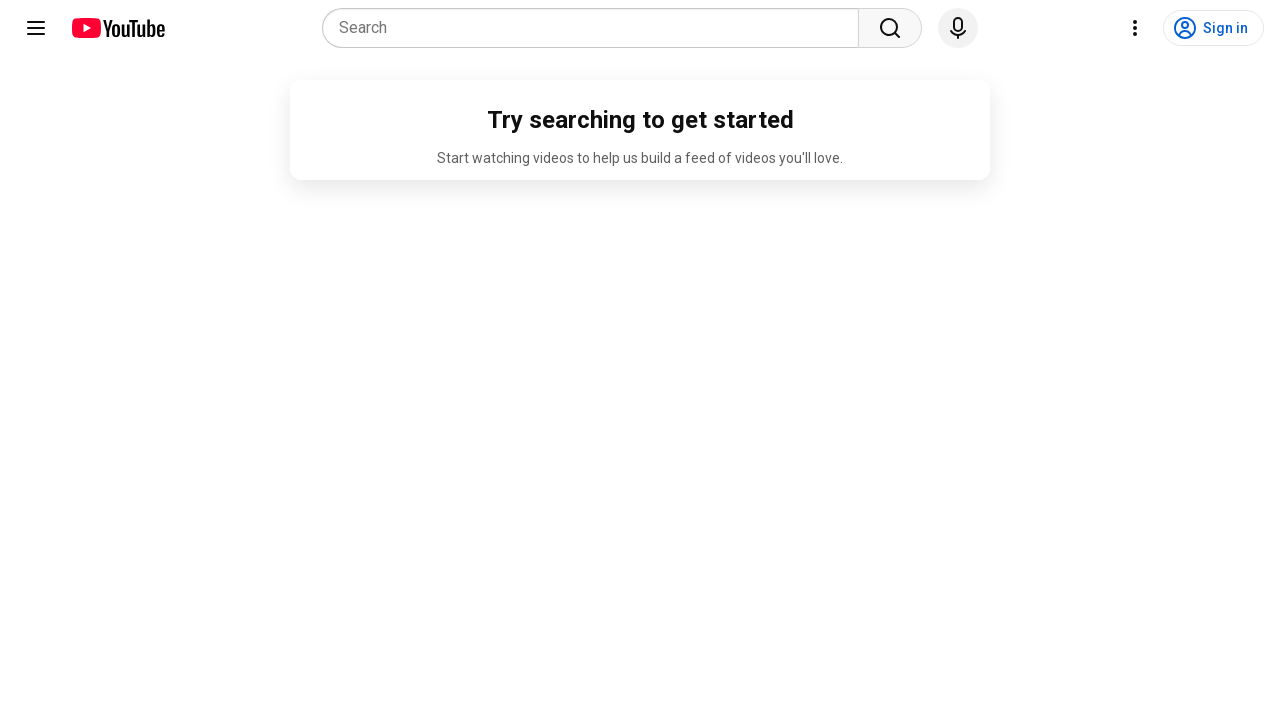

Filled YouTube search box with query 'Mungarumale' on input[name='search_query']
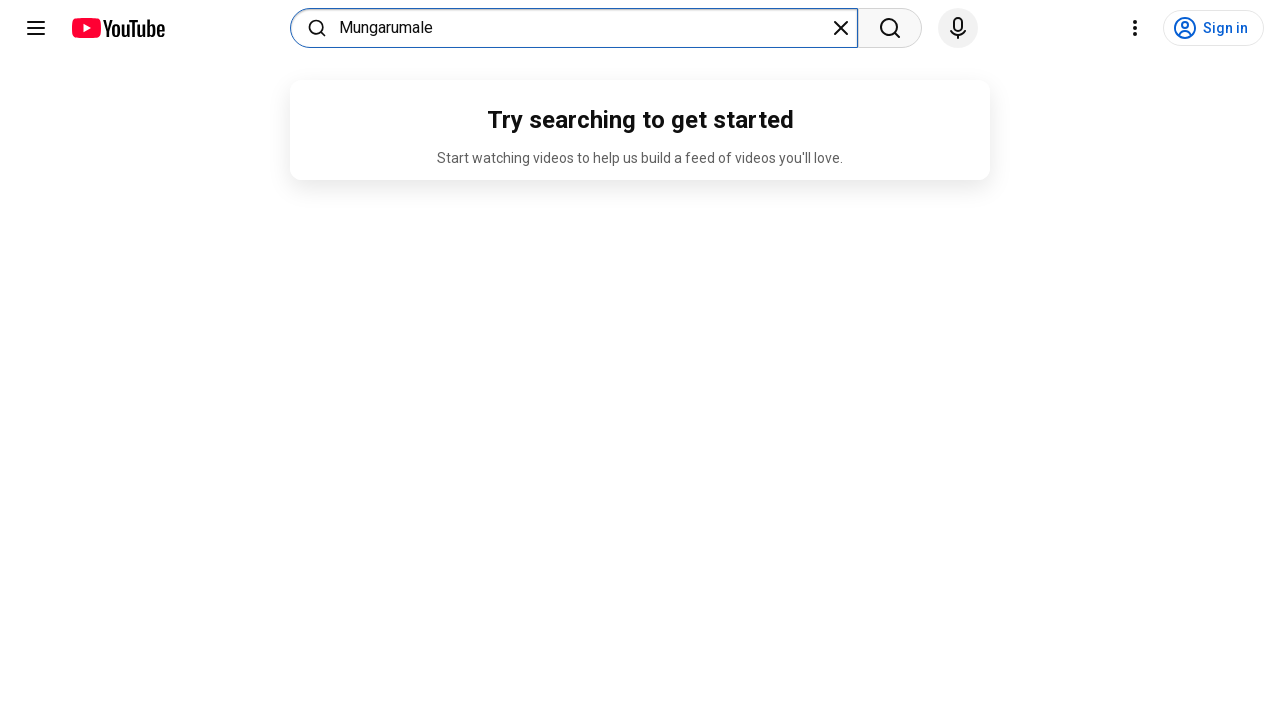

Clicked YouTube search button at (100, 28) on div#start
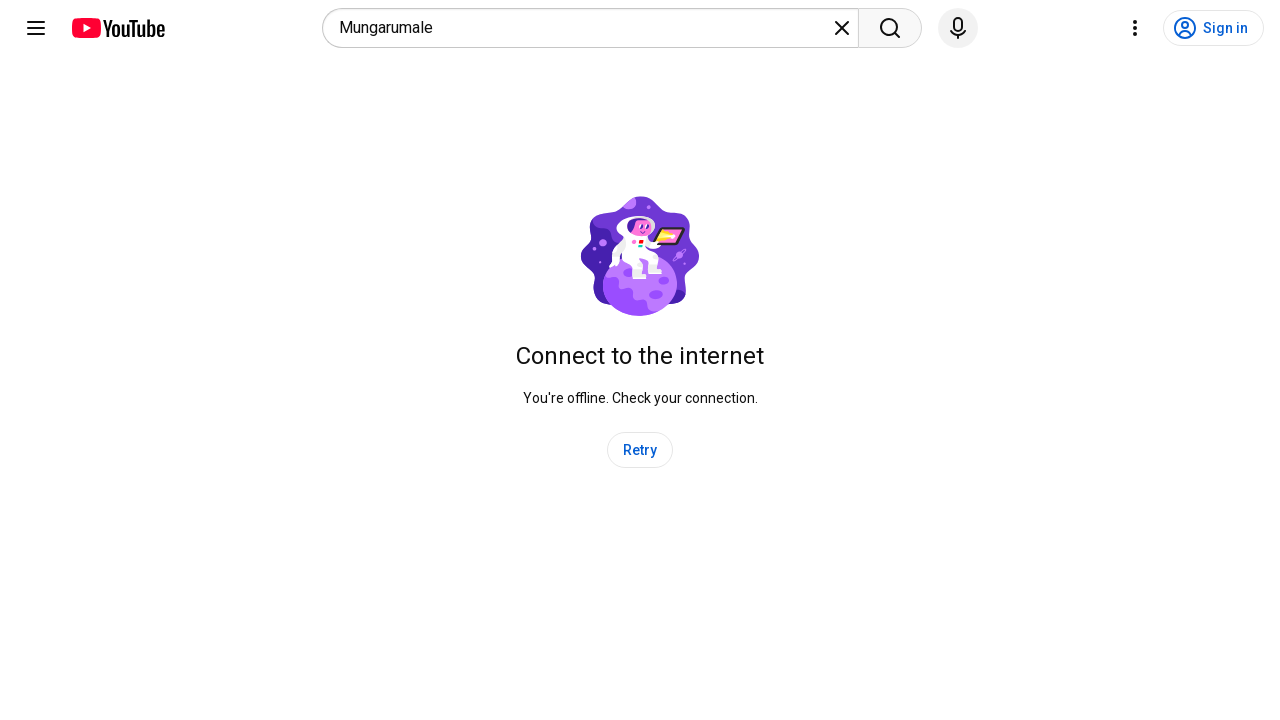

YouTube search results page loaded successfully
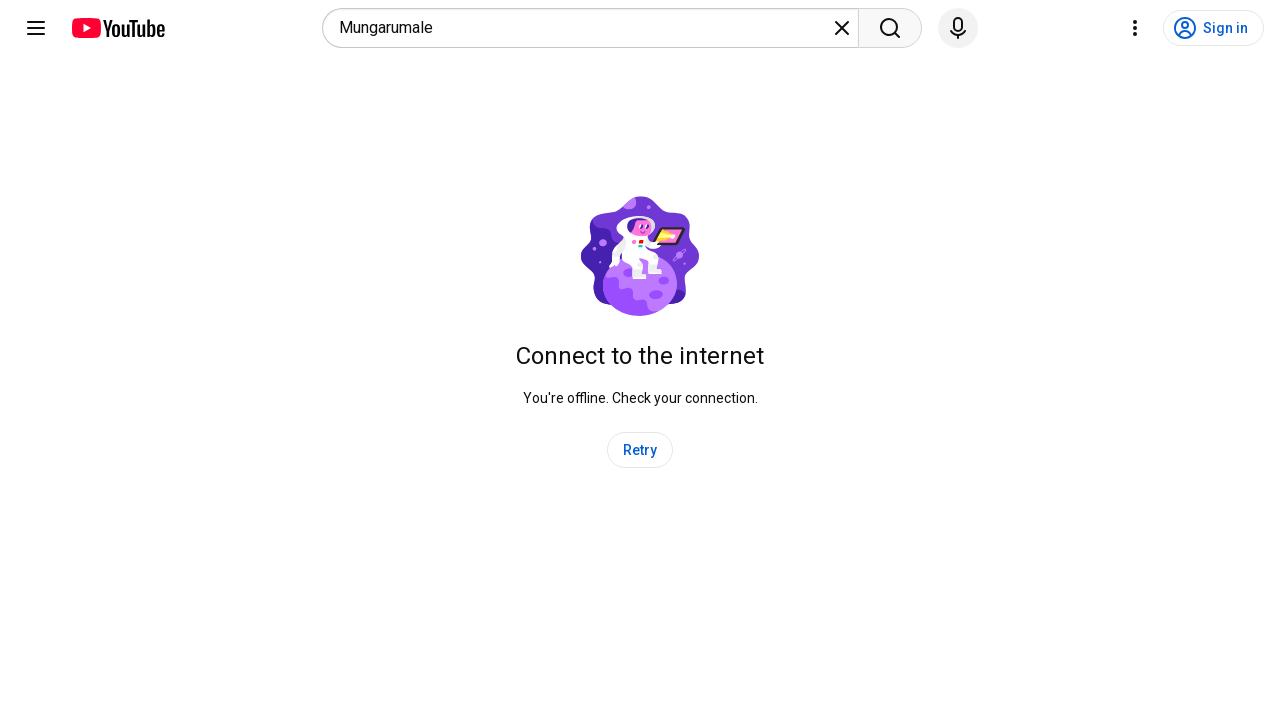

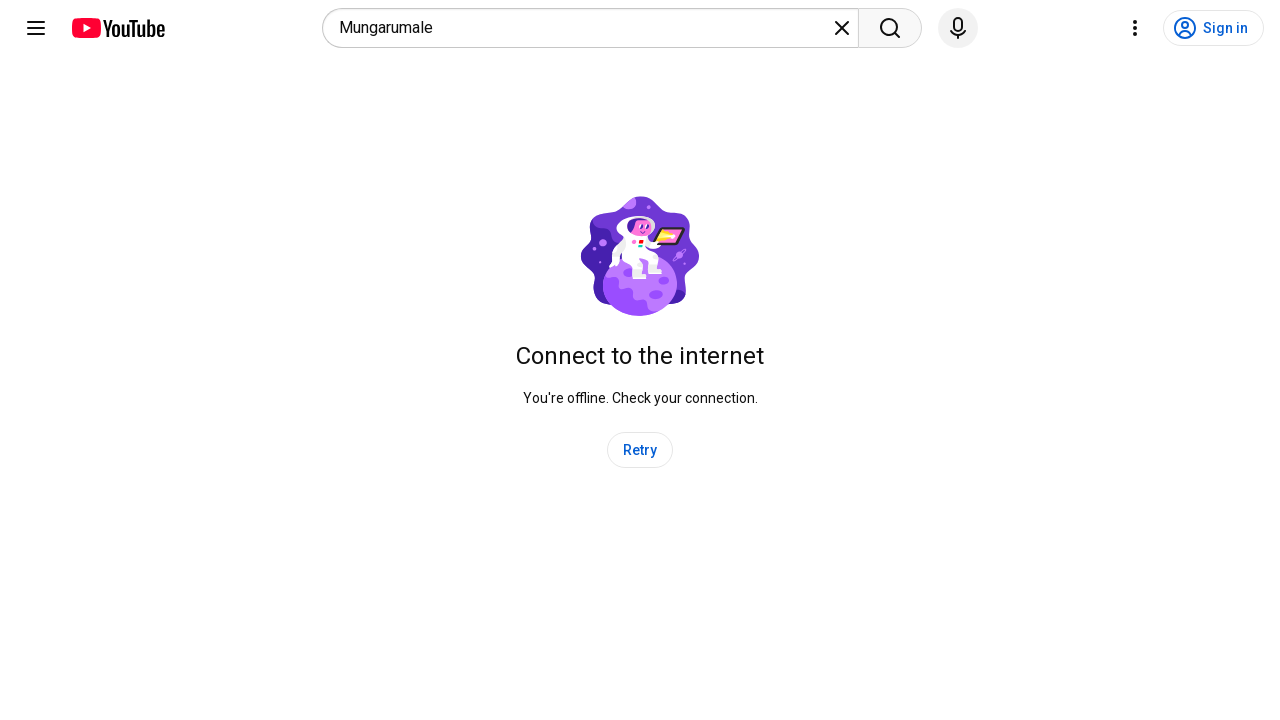